Tests login form validation by submitting a username with empty password and verifying the error message for missing password

Starting URL: https://www.saucedemo.com/

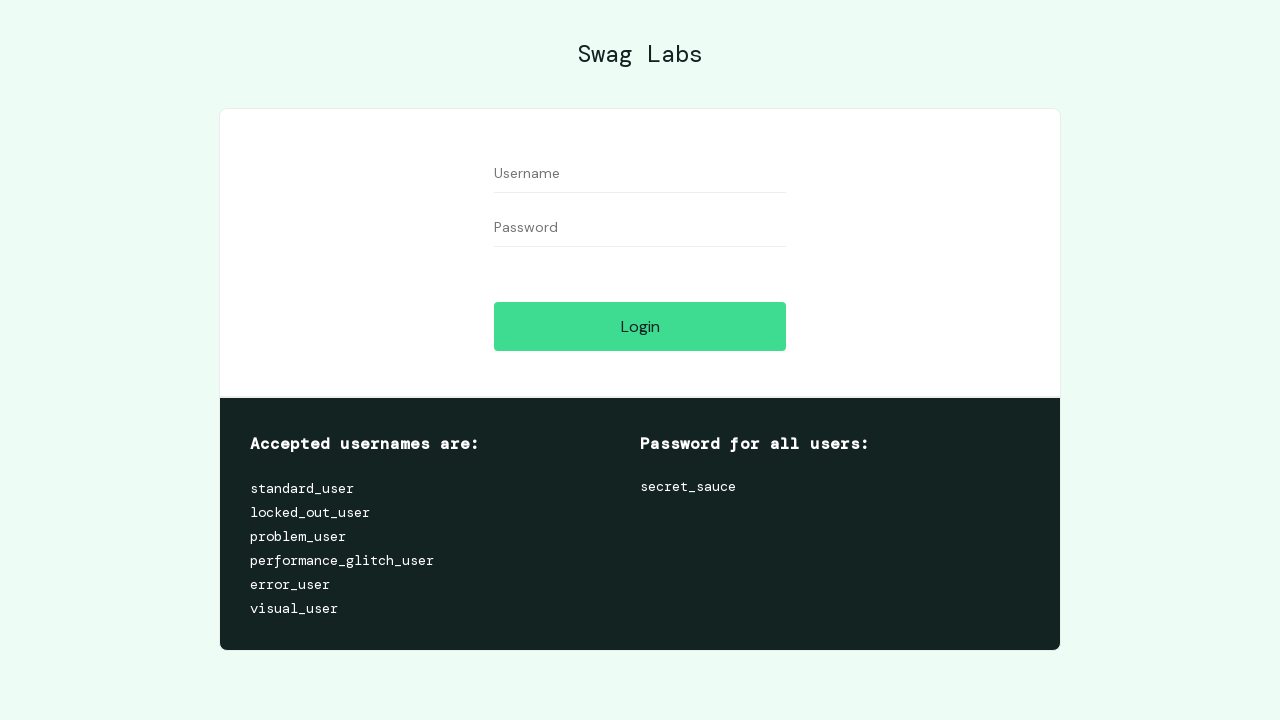

Filled username field with 'a' on #user-name
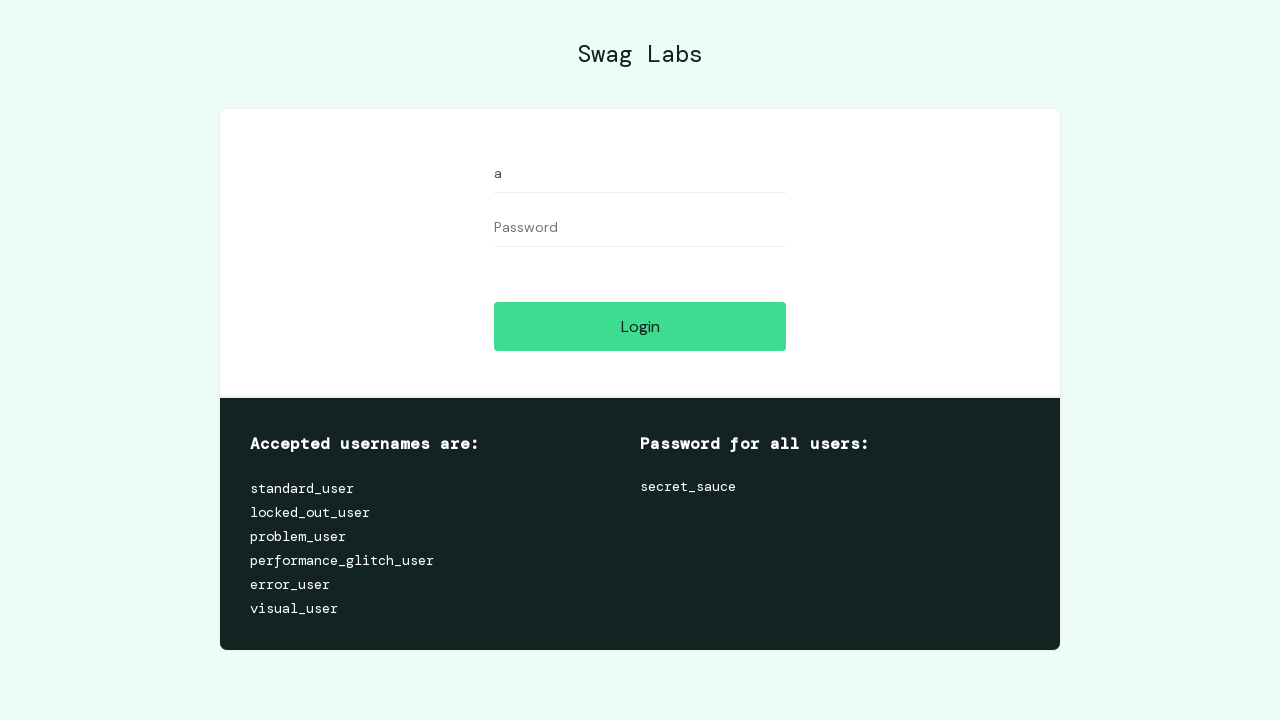

Left password field empty on #password
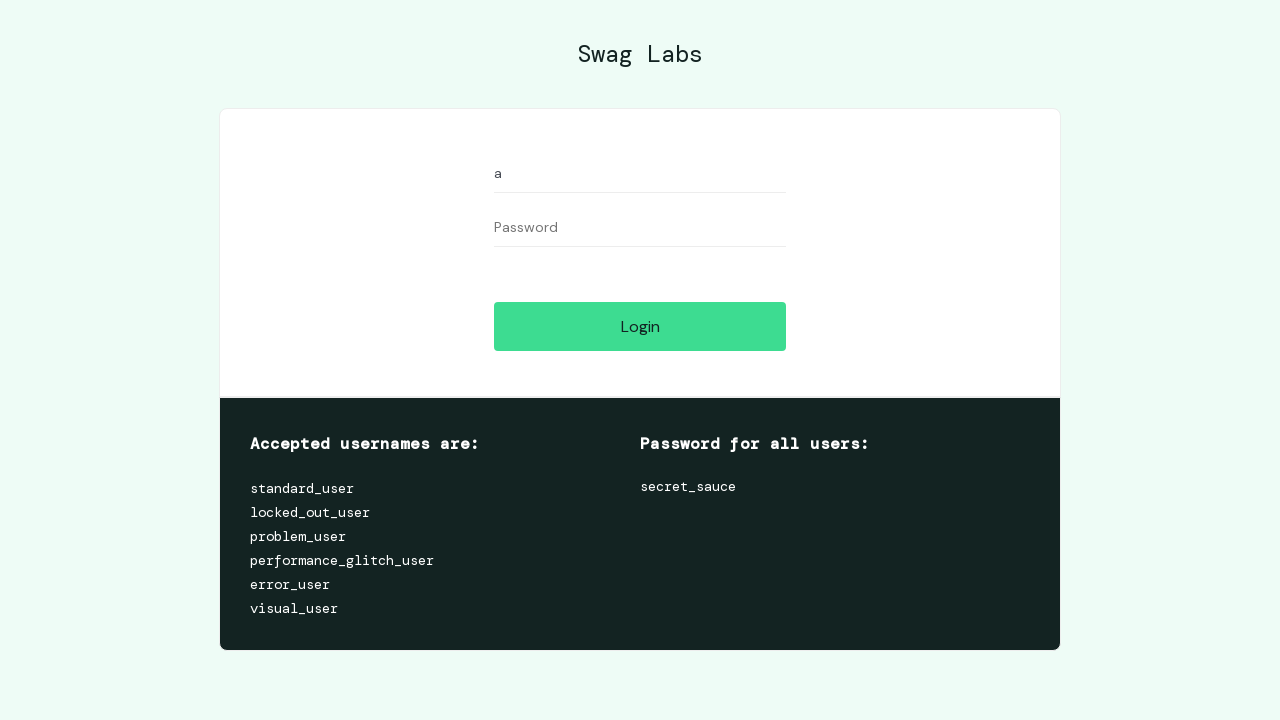

Clicked login button at (640, 326) on #login-button
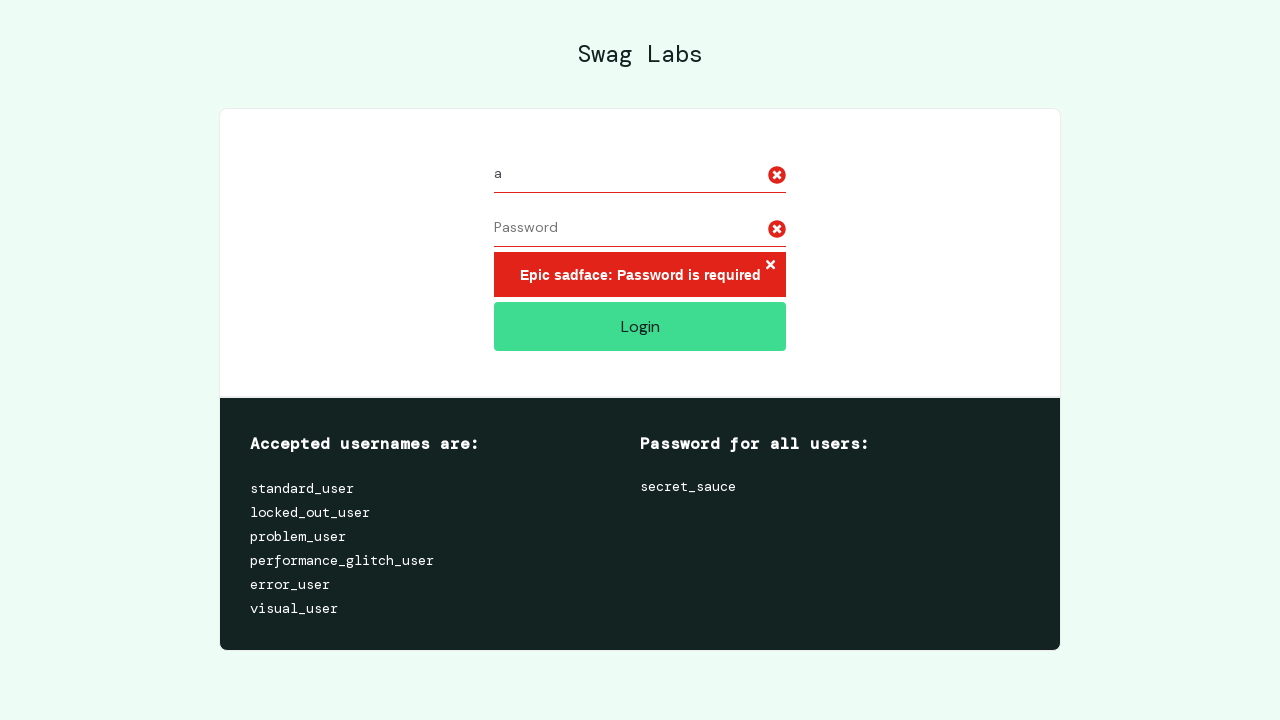

Error message for missing password appeared
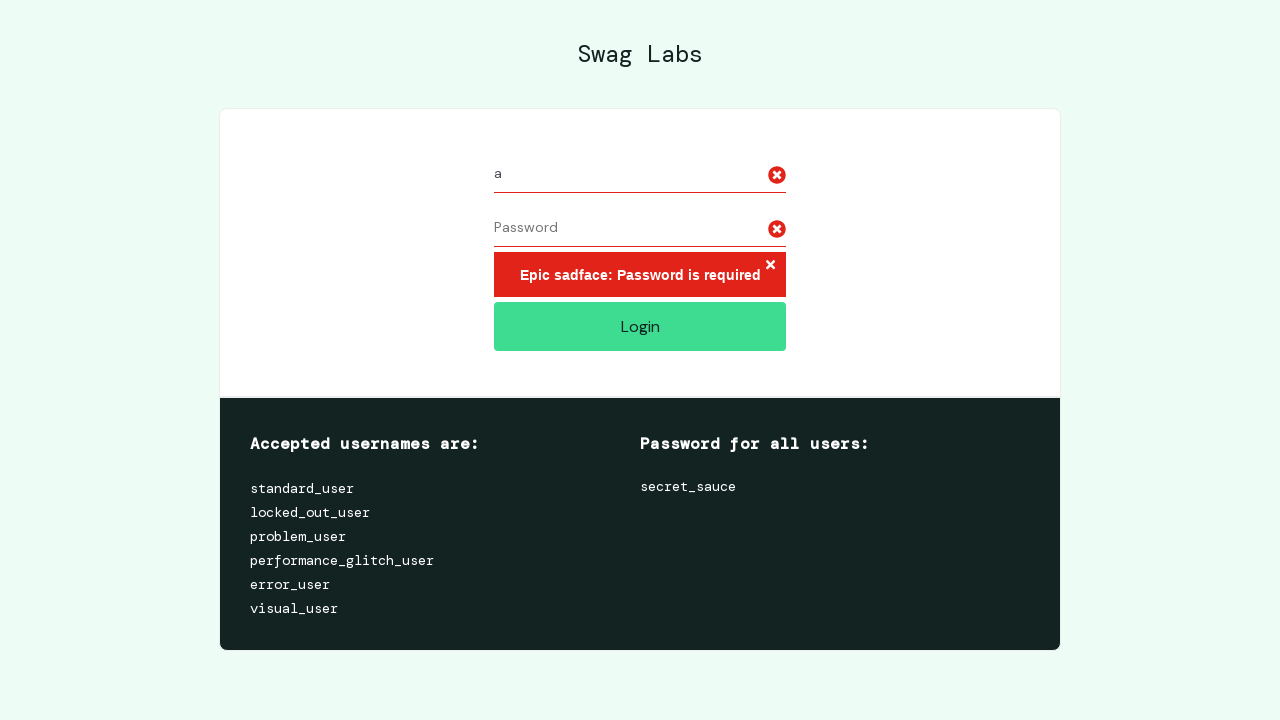

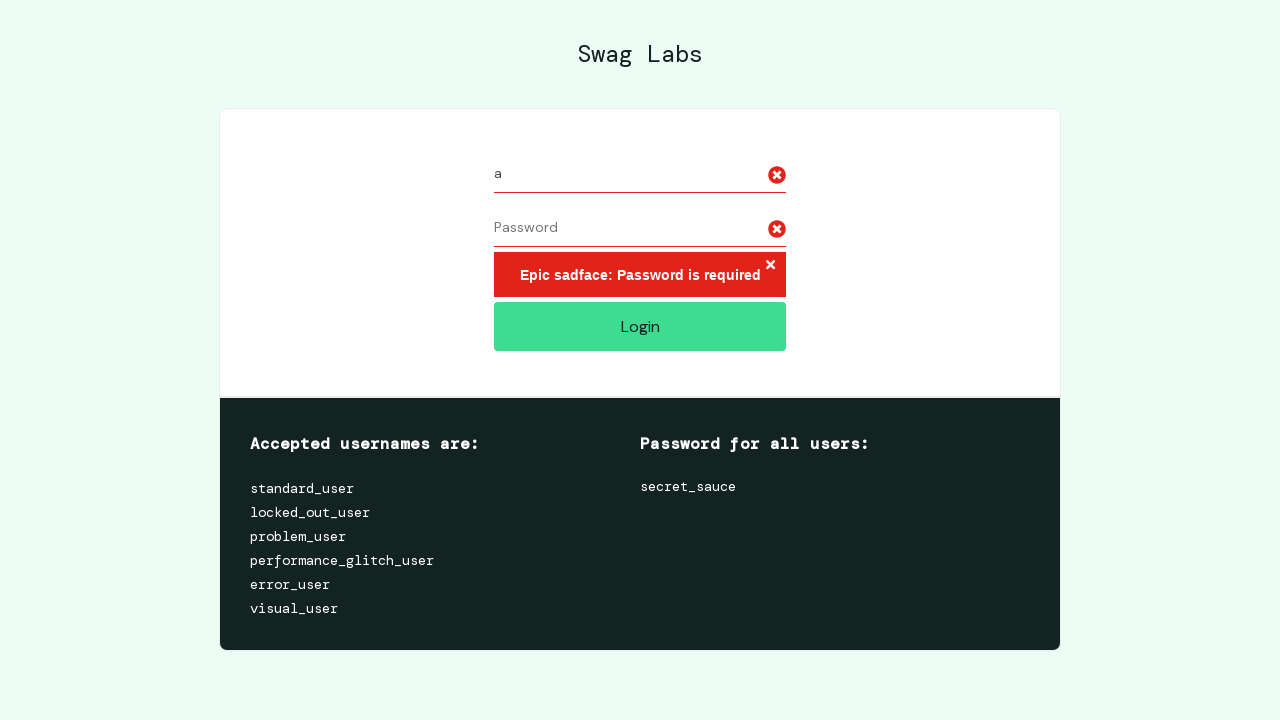